Demonstrates XPath sibling and parent traversal by locating buttons in the header using following-sibling and parent axis selectors, then verifying their text content.

Starting URL: https://rahulshettyacademy.com/AutomationPractice/

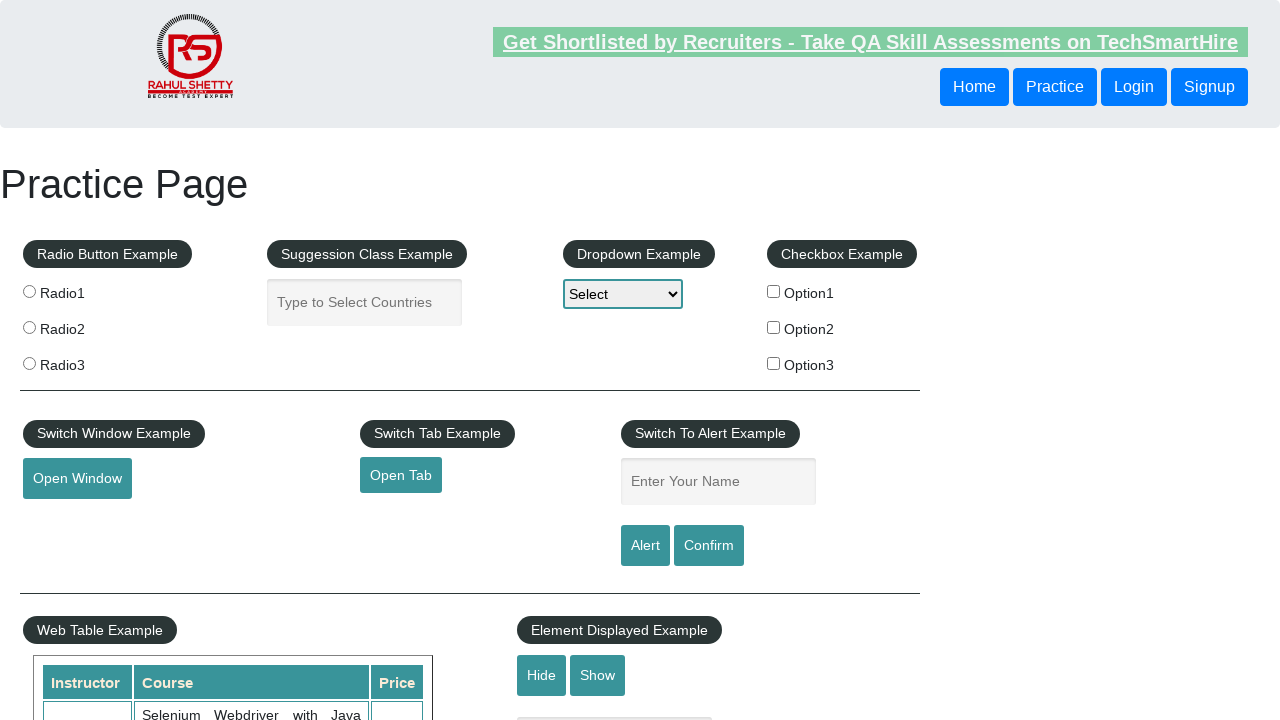

Navigated to AutomationPractice page
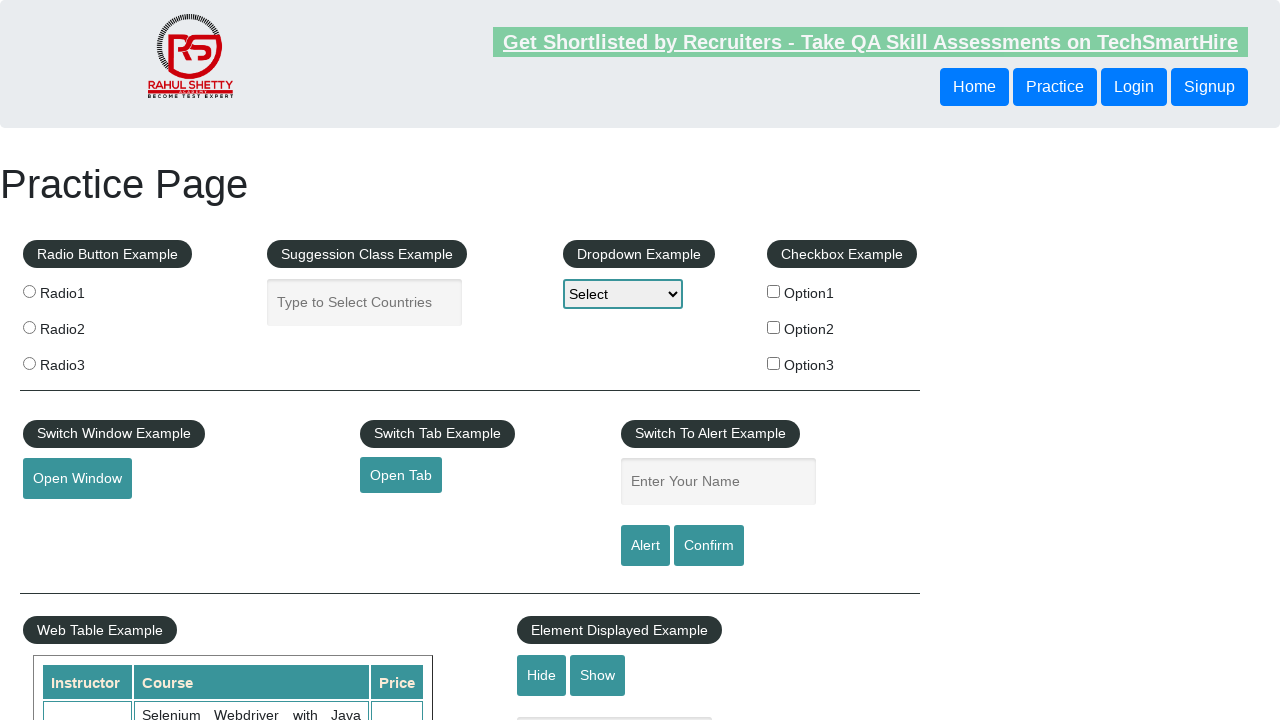

Located button using following-sibling XPath selector
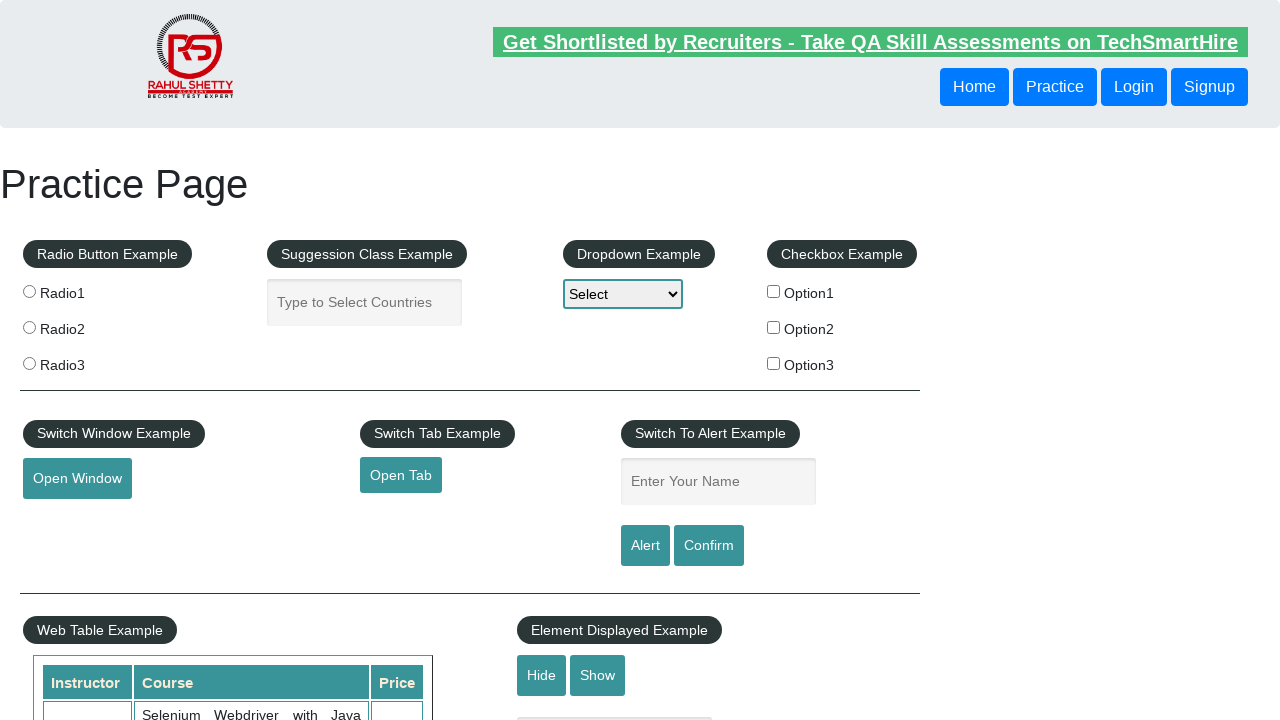

Waited for sibling button to become visible
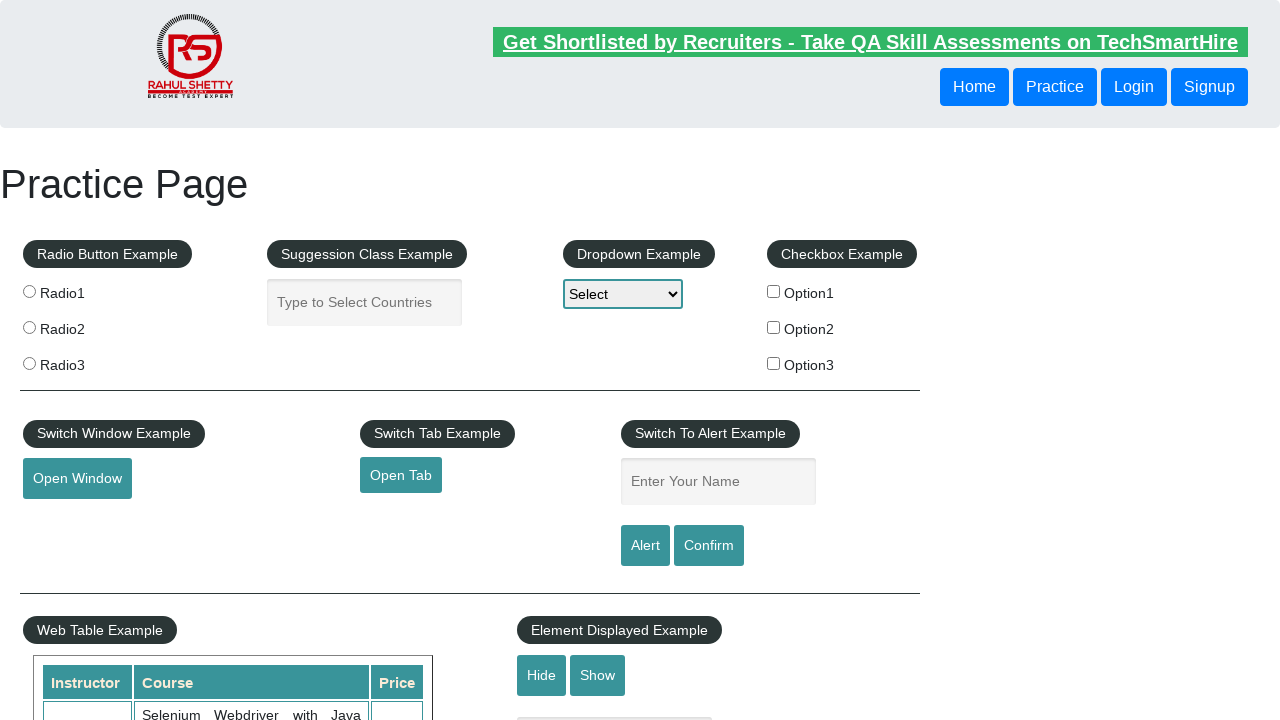

Retrieved text content from sibling button: 'Login'
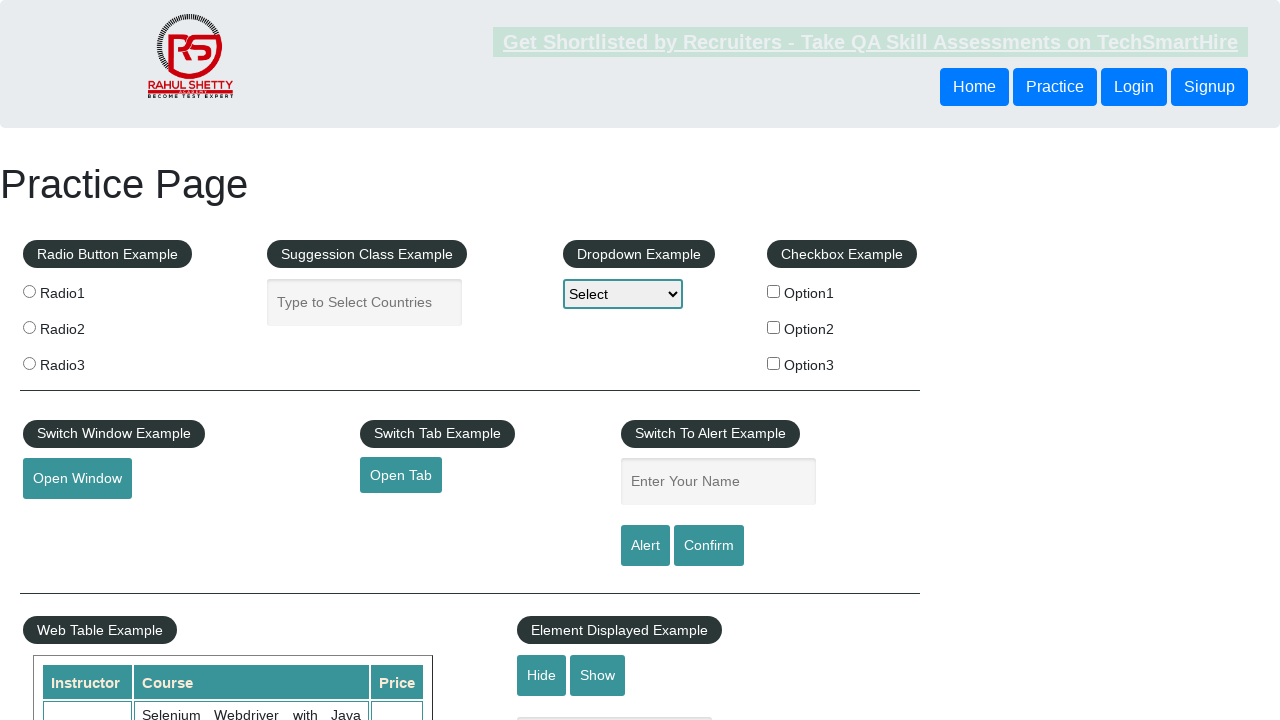

Located button using parent traversal XPath selector
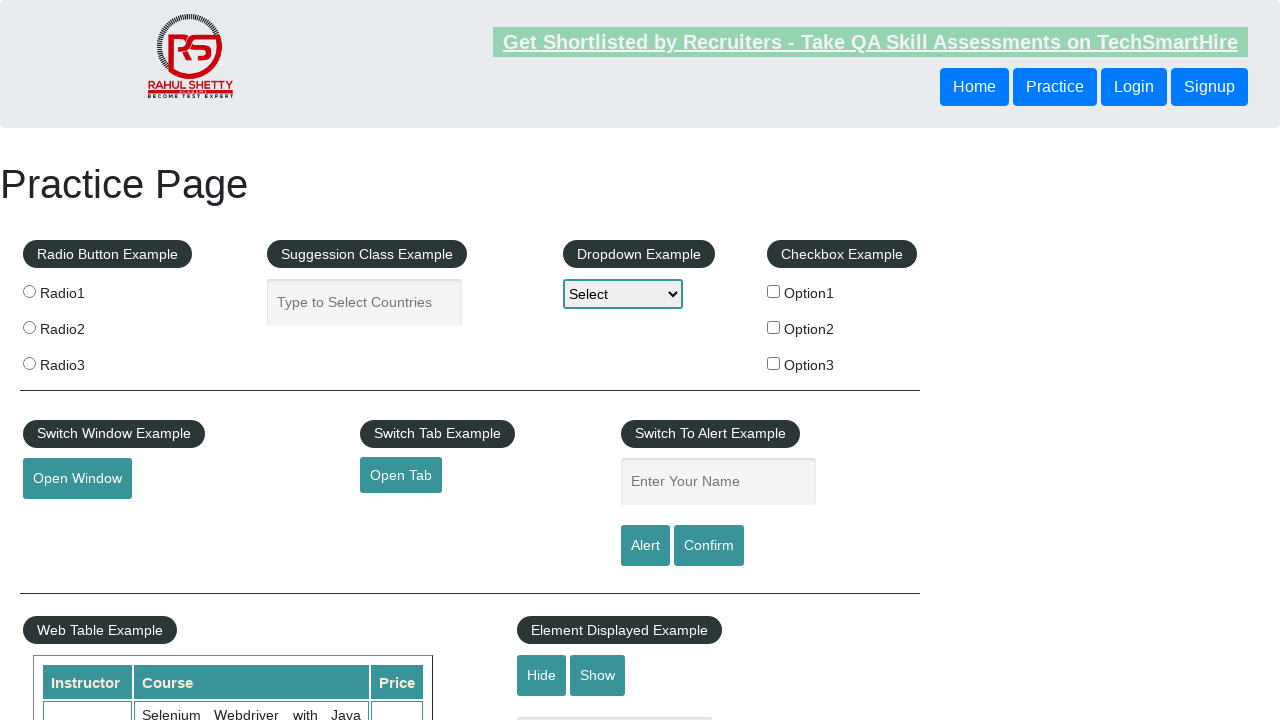

Retrieved text content from parent-child button: 'Login'
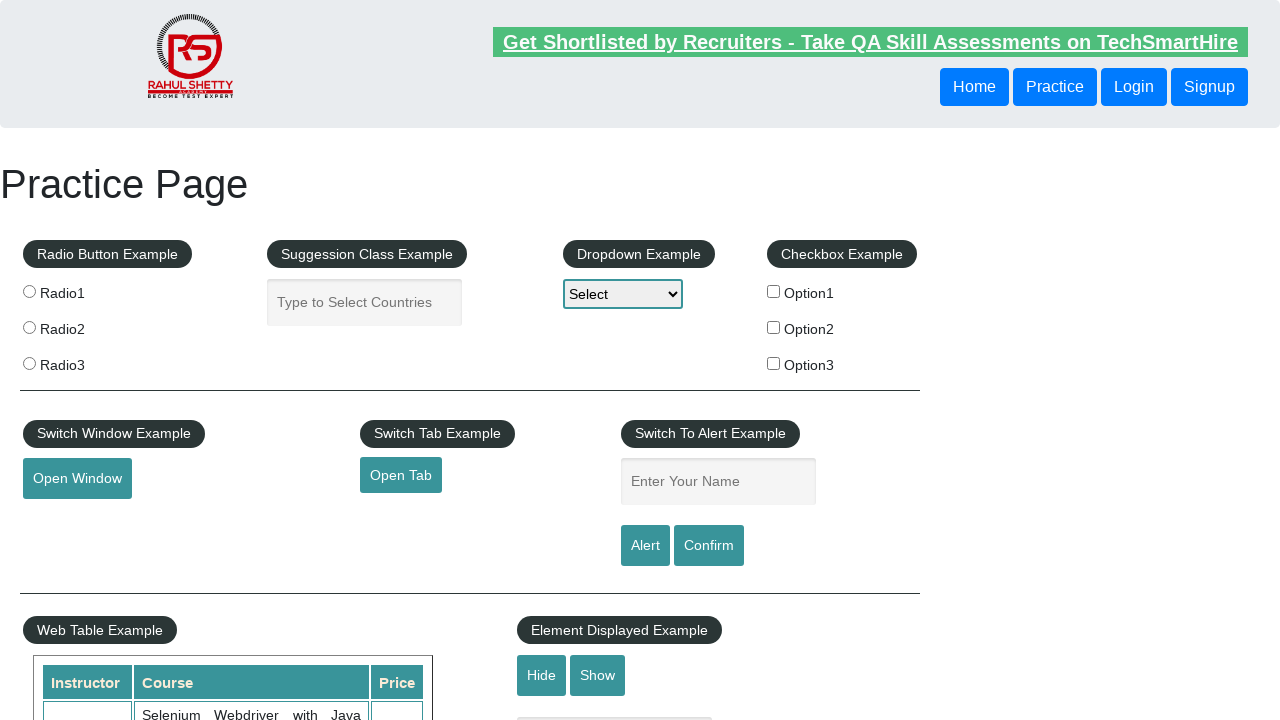

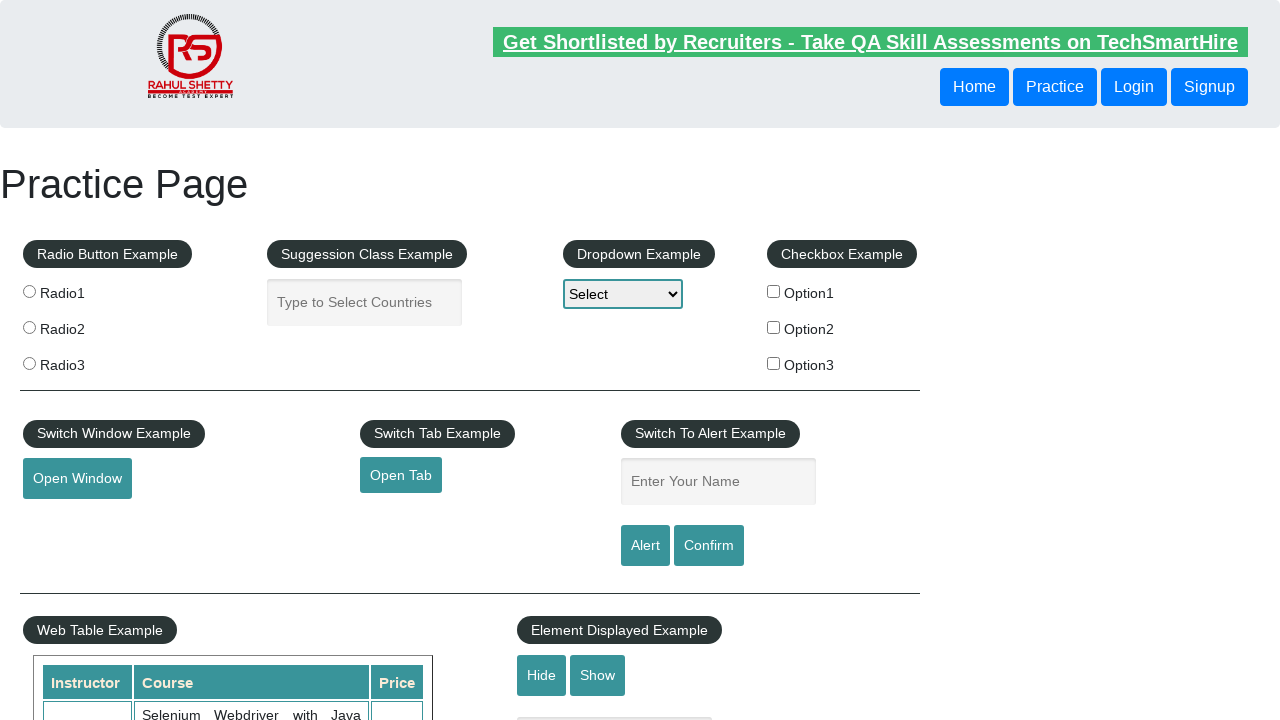